Tests custom radio button selection on Angular Material demo page by clicking a radio button using JavaScript and verifying it is selected

Starting URL: https://material.angular.io/components/radio/examples

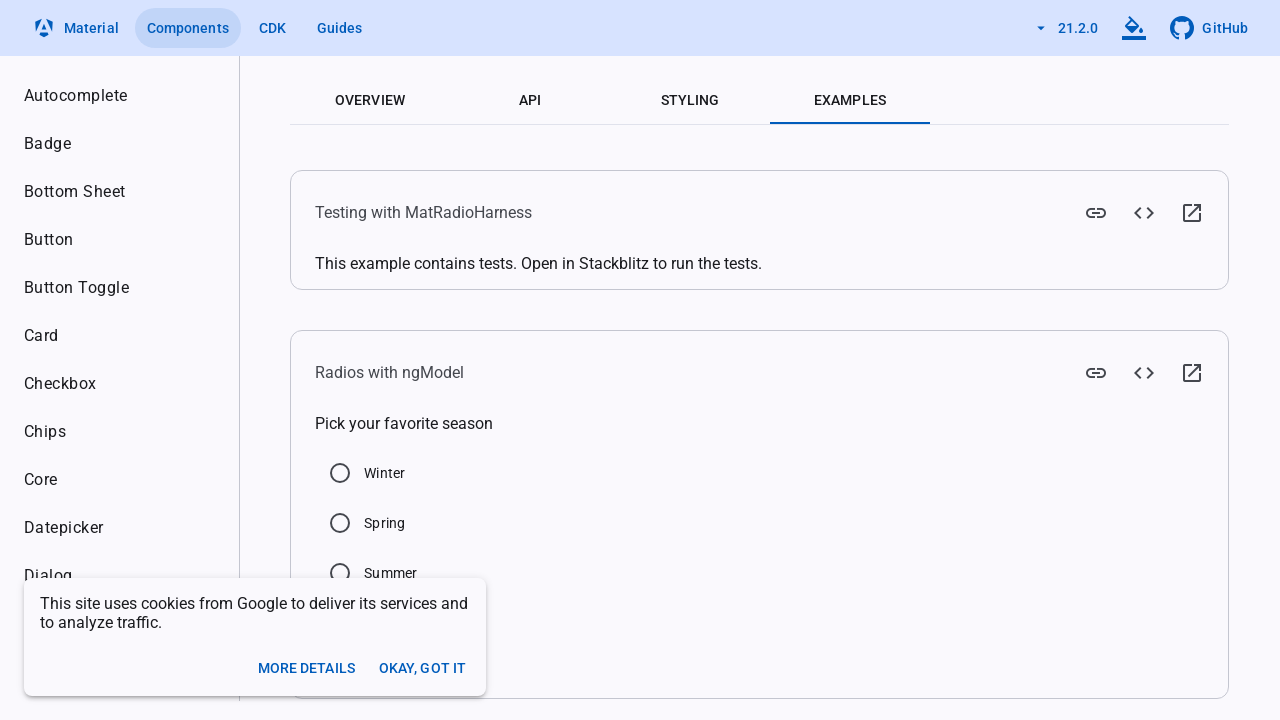

Located Summer radio button element
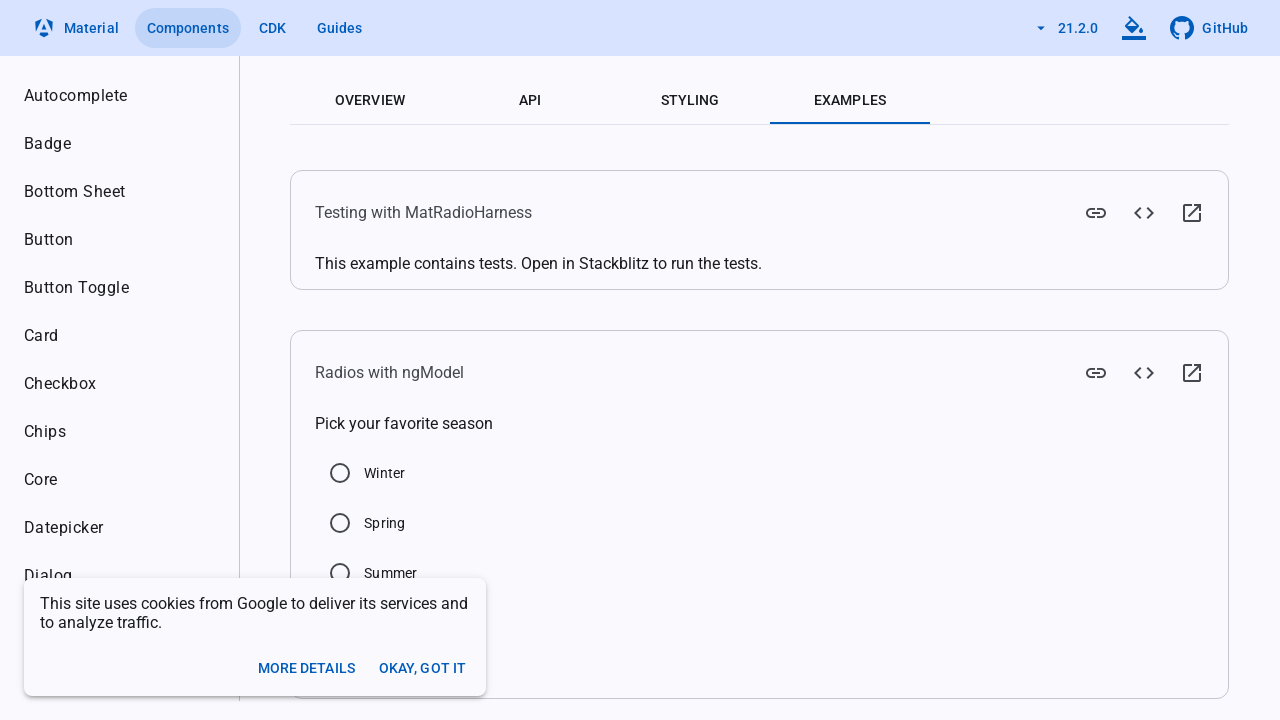

Clicked Summer radio button using JavaScript execution
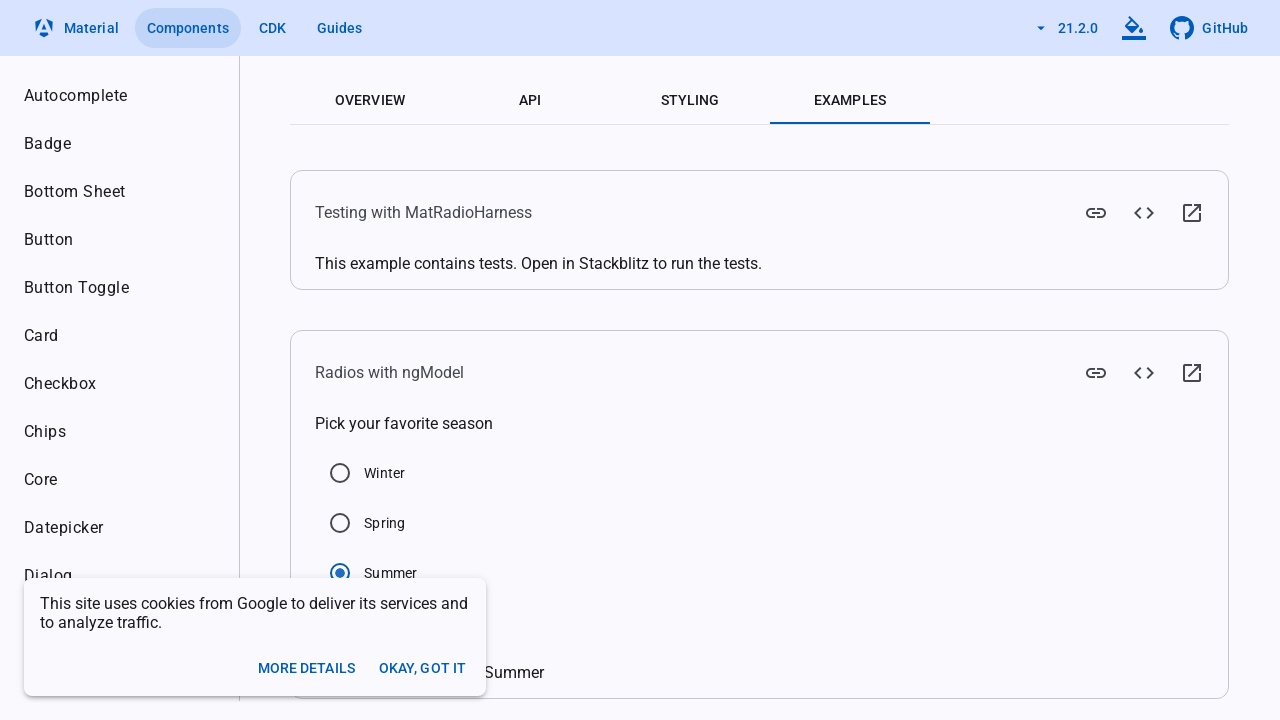

Verified Summer radio button is selected
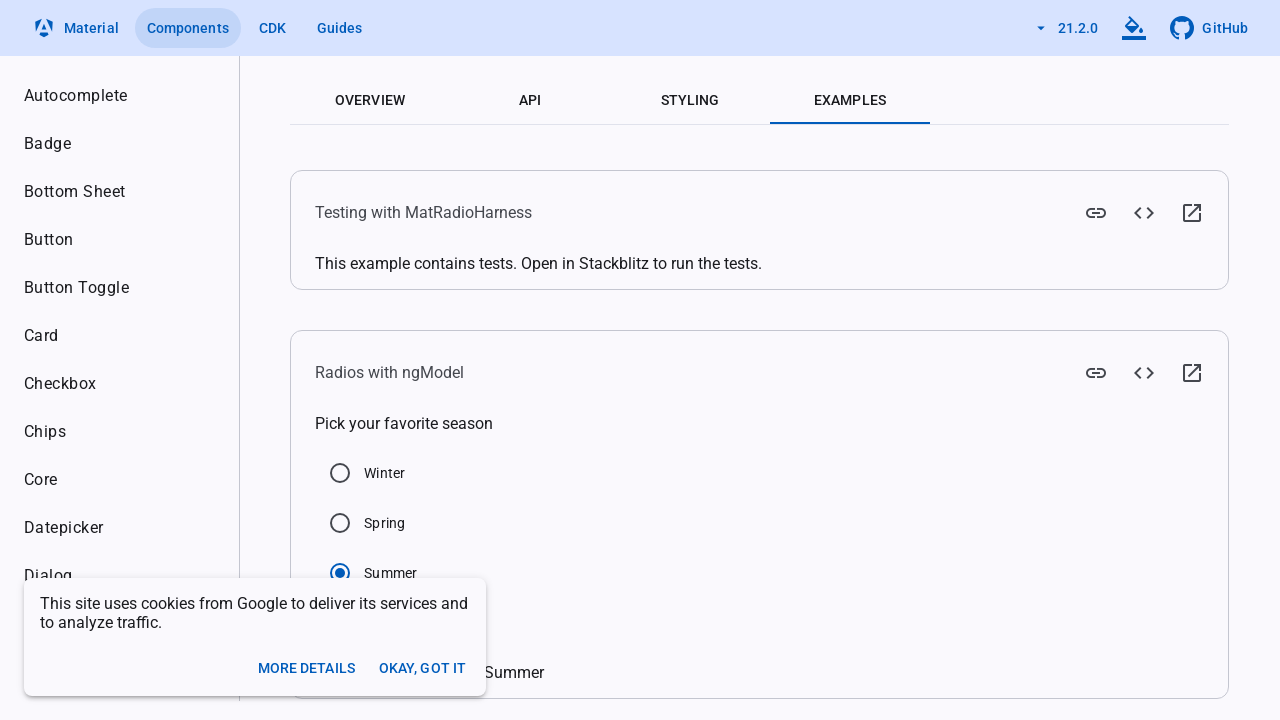

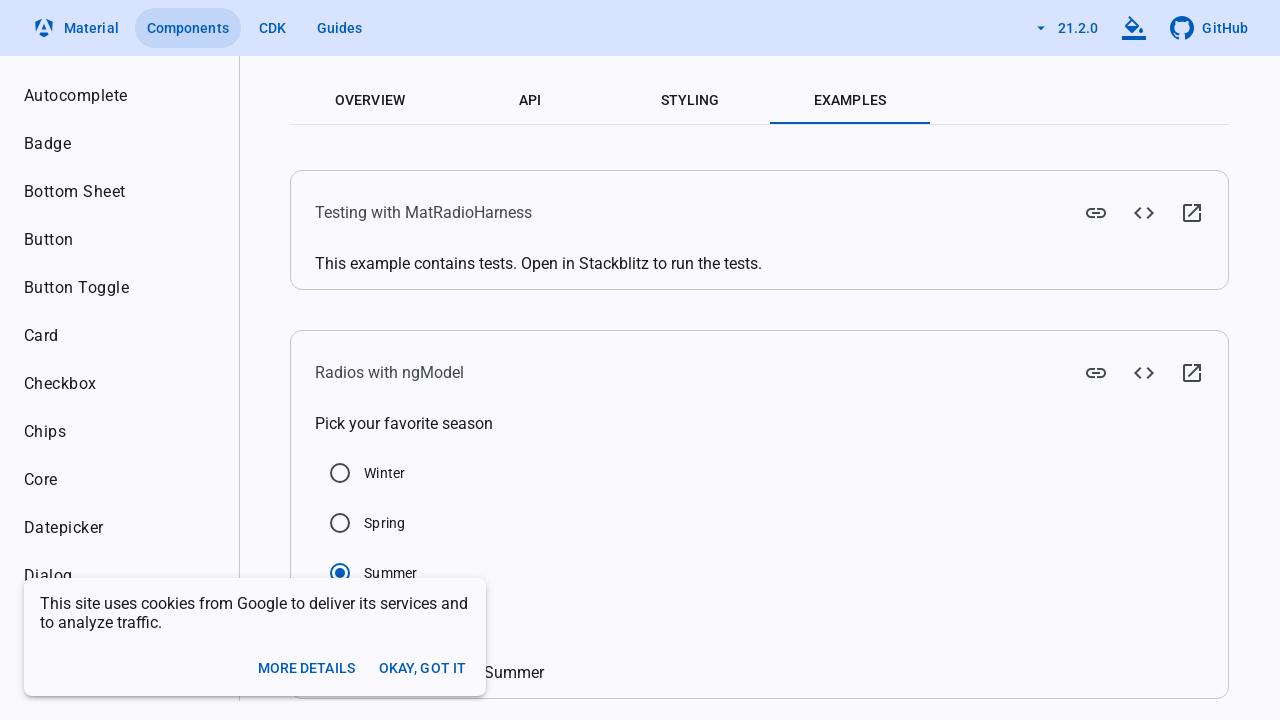